Tests JavaScript alert handling by entering a name, triggering an alert and accepting it, then triggering a confirmation dialog and dismissing it.

Starting URL: https://rahulshettyacademy.com/AutomationPractice/

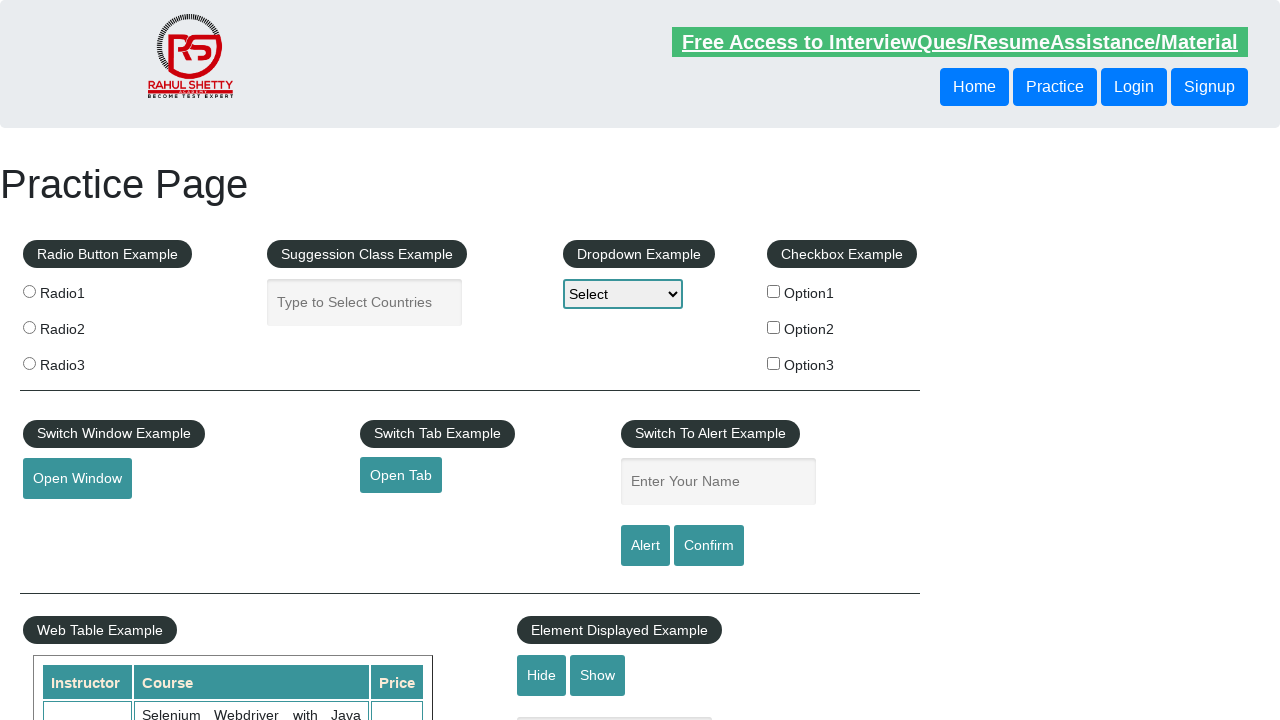

Filled name field with 'Navod' on #name
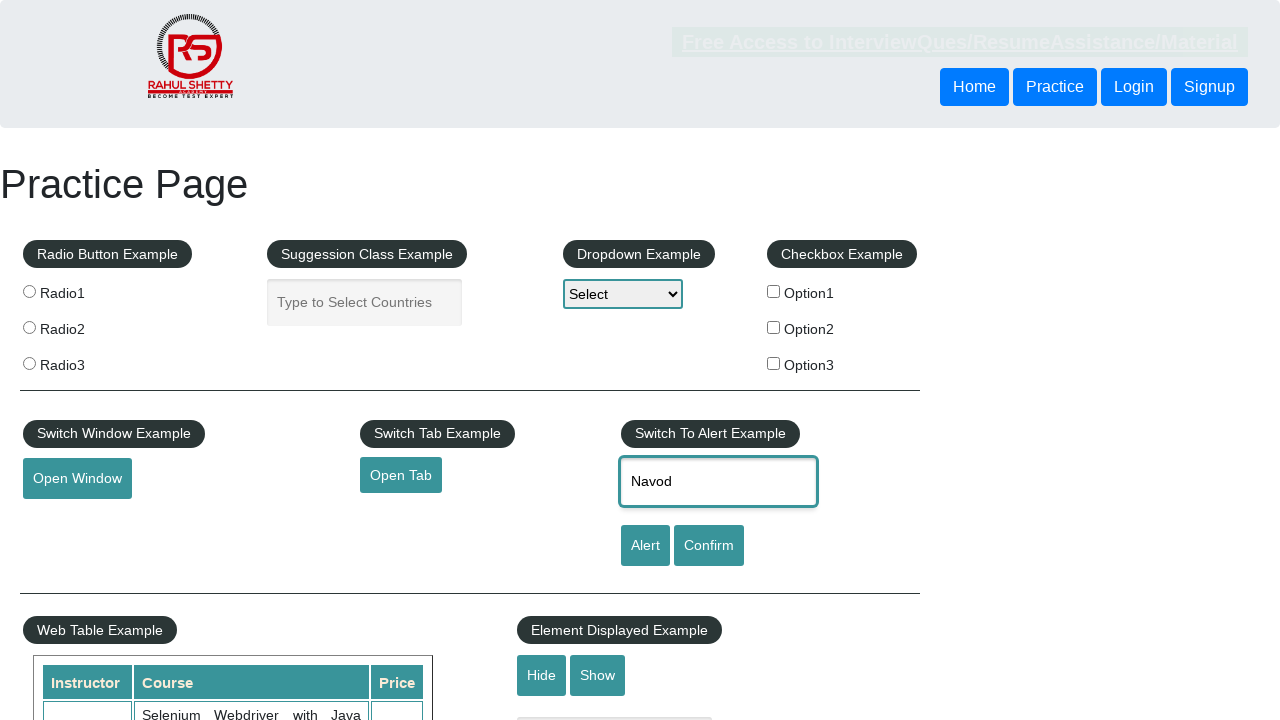

Clicked alert button to trigger JavaScript alert at (645, 546) on #alertbtn
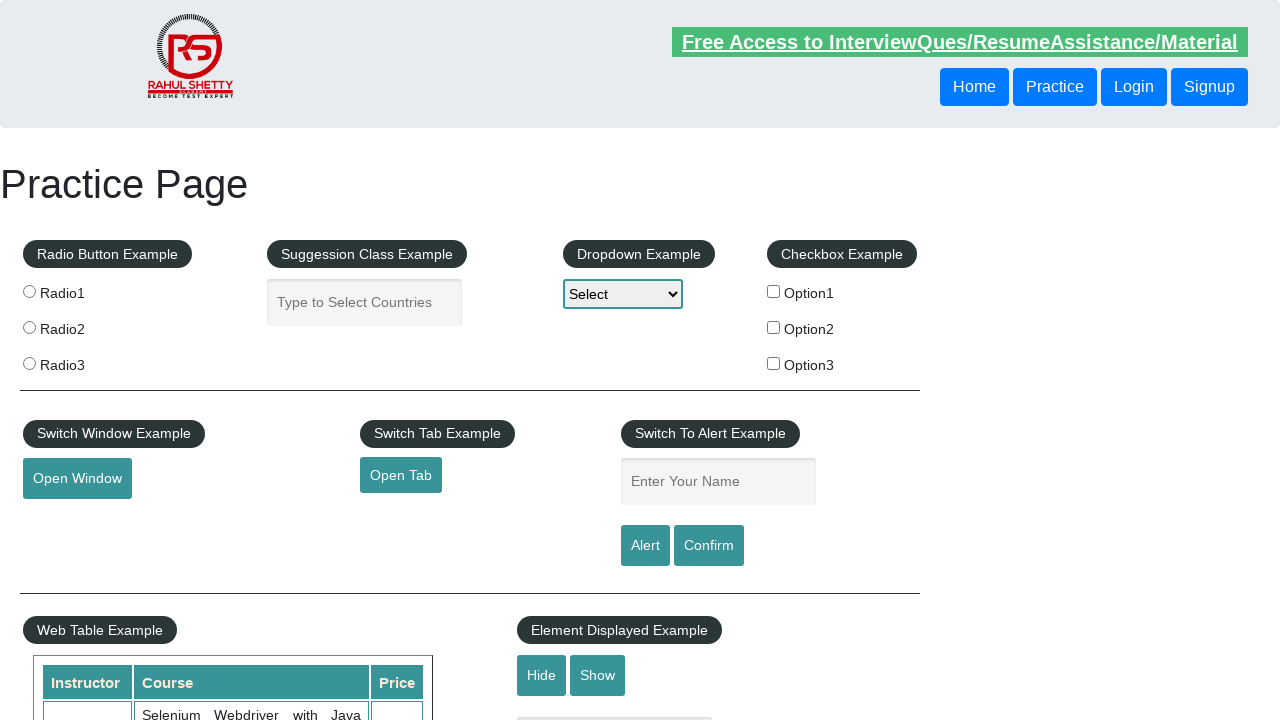

Set up dialog handler to accept alert
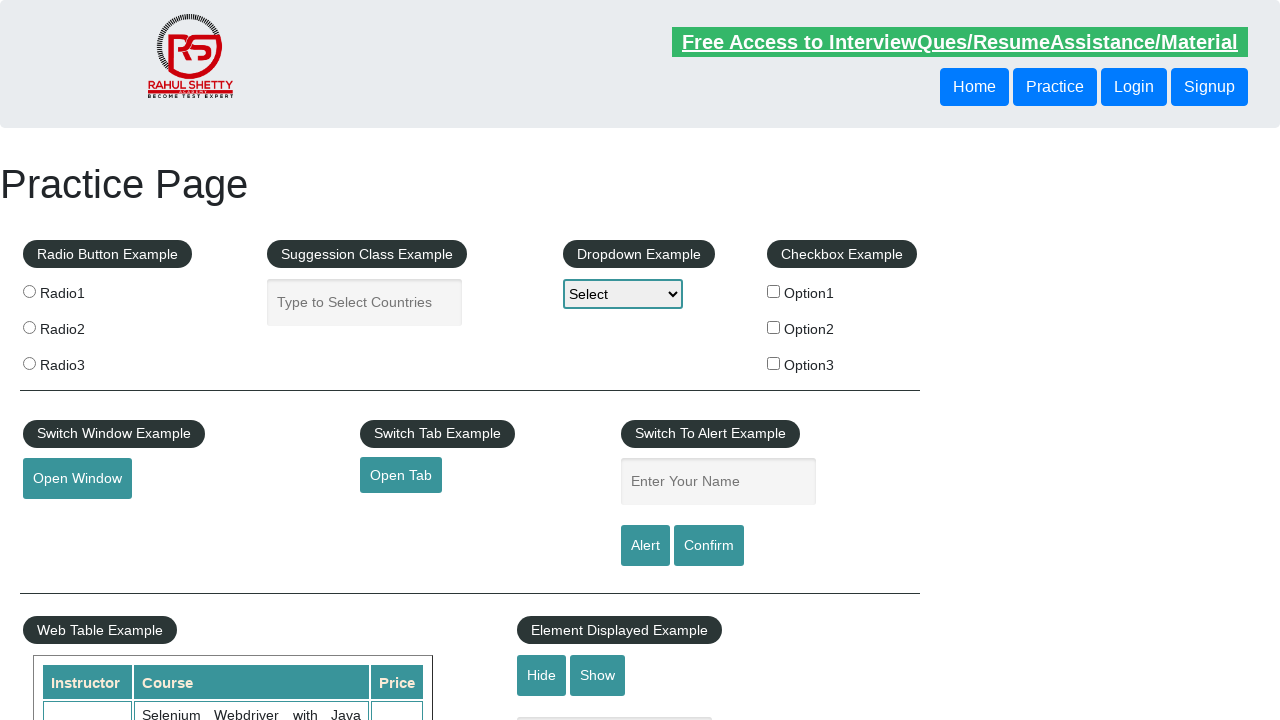

Waited for alert to be processed
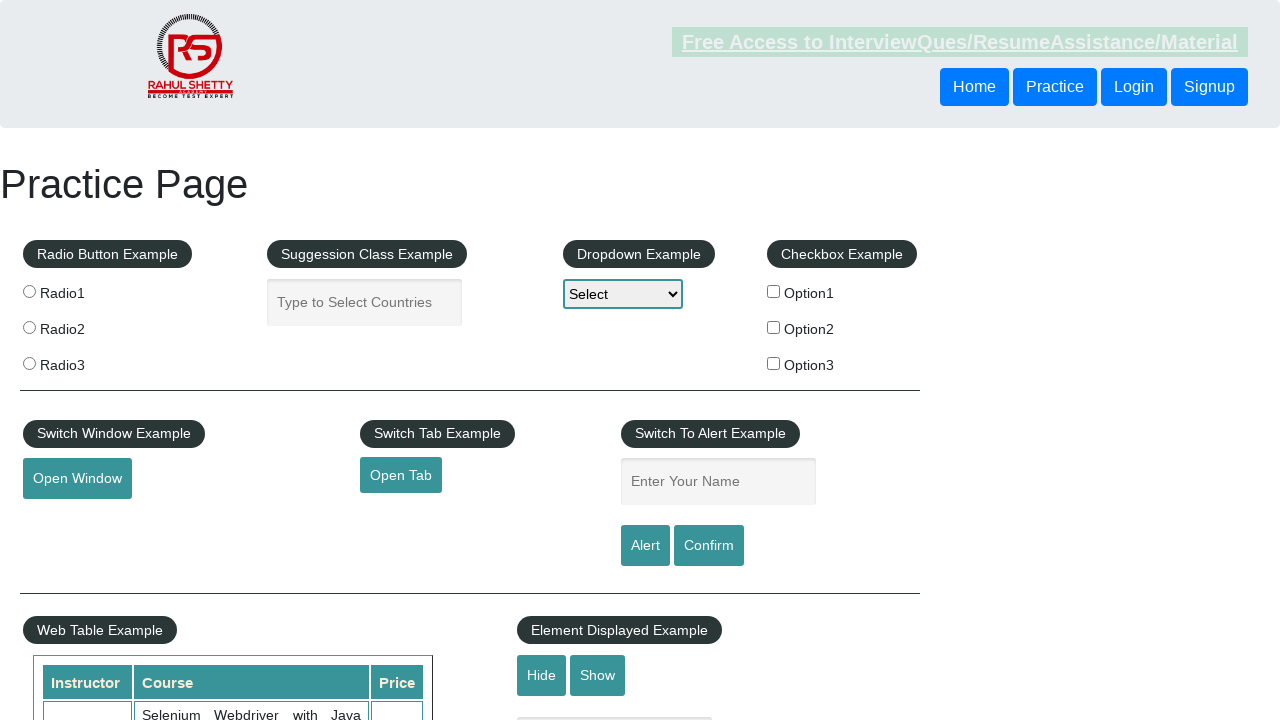

Set up dialog handler to dismiss confirmation dialog
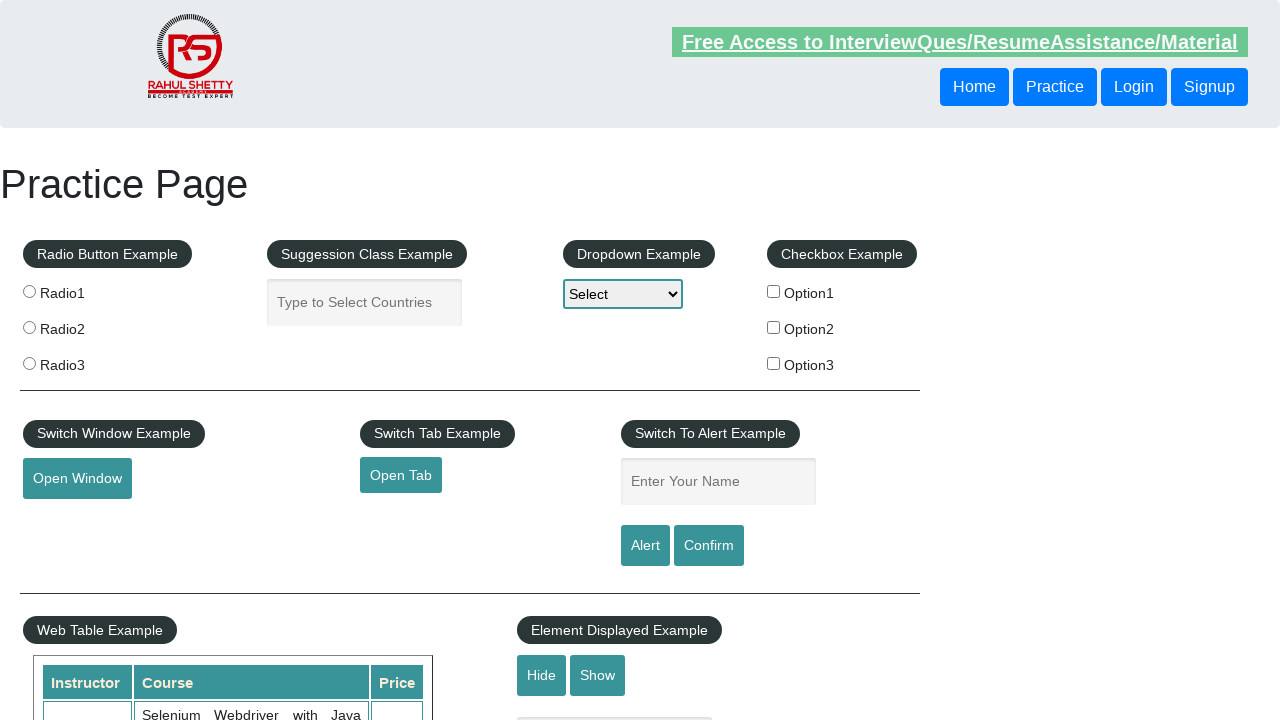

Filled name field again with 'Navod' on #name
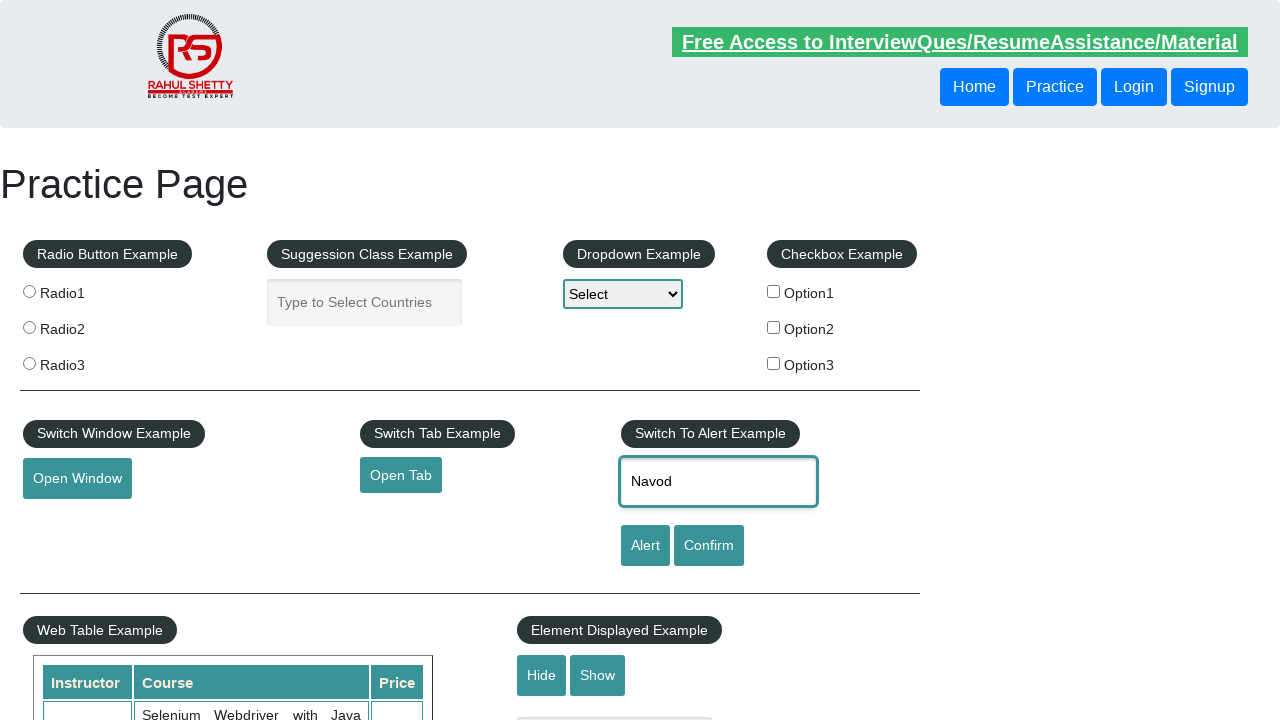

Clicked confirm button to trigger confirmation dialog at (709, 546) on #confirmbtn
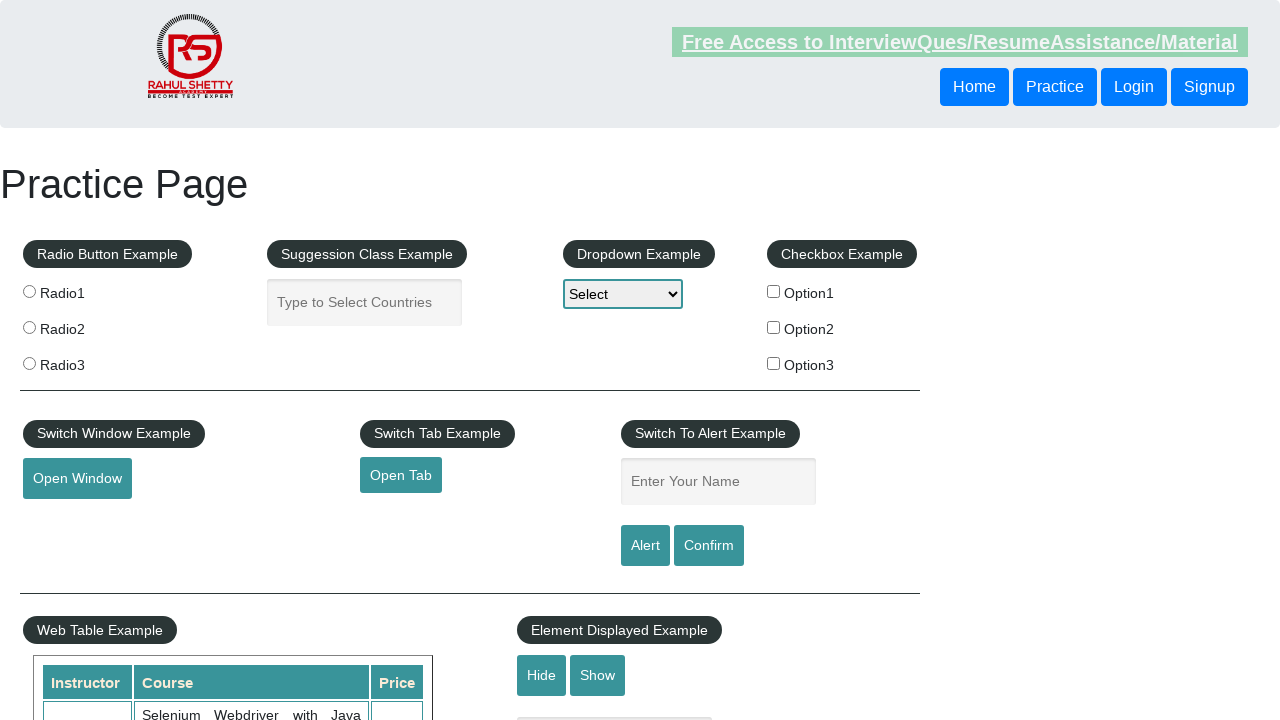

Waited for confirmation dialog to be processed and dismissed
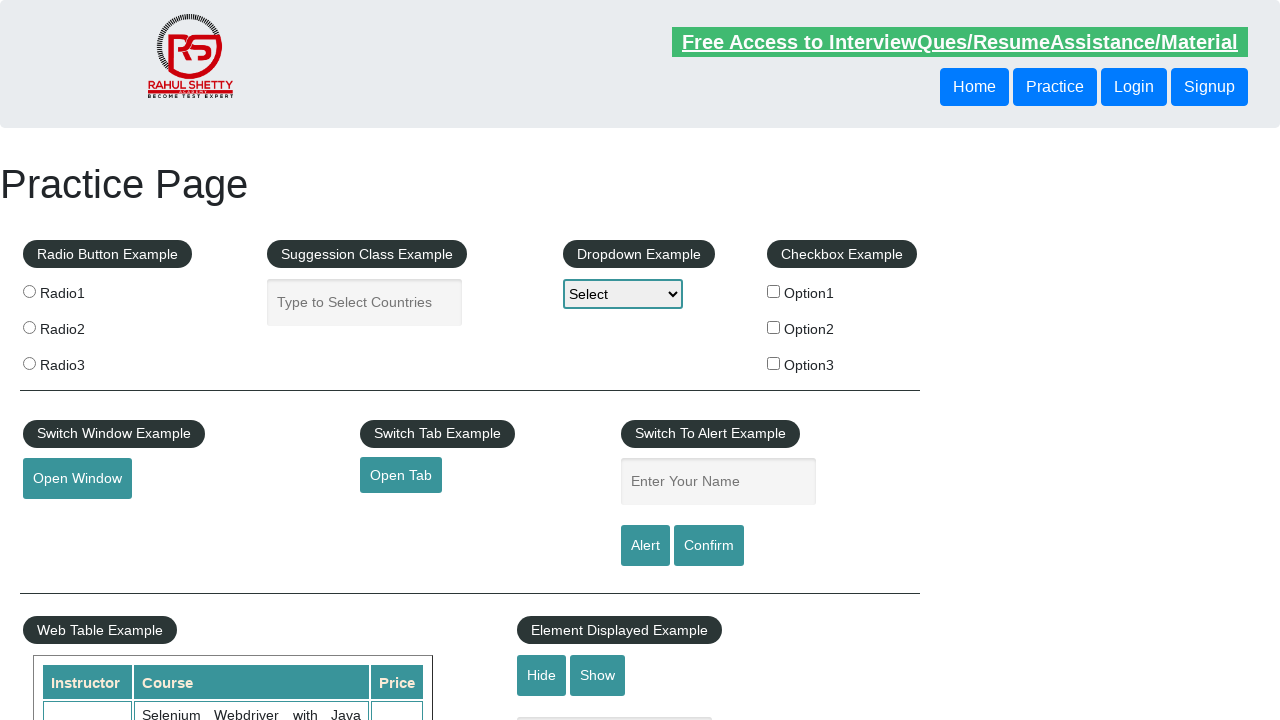

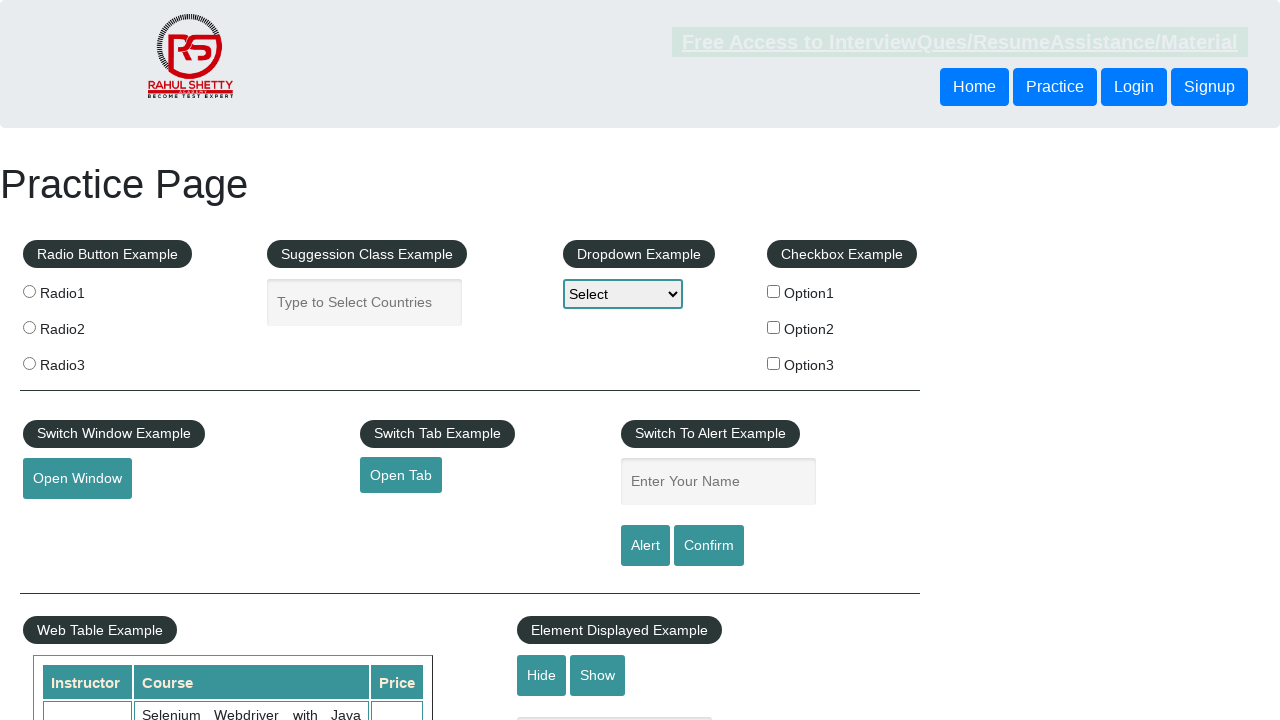